Tests web table sorting functionality by selecting 20 items per page, collecting vegetable names, sorting them locally, clicking the column header to sort the table, and verifying the table is sorted correctly

Starting URL: https://rahulshettyacademy.com/seleniumPractise/#/offers/

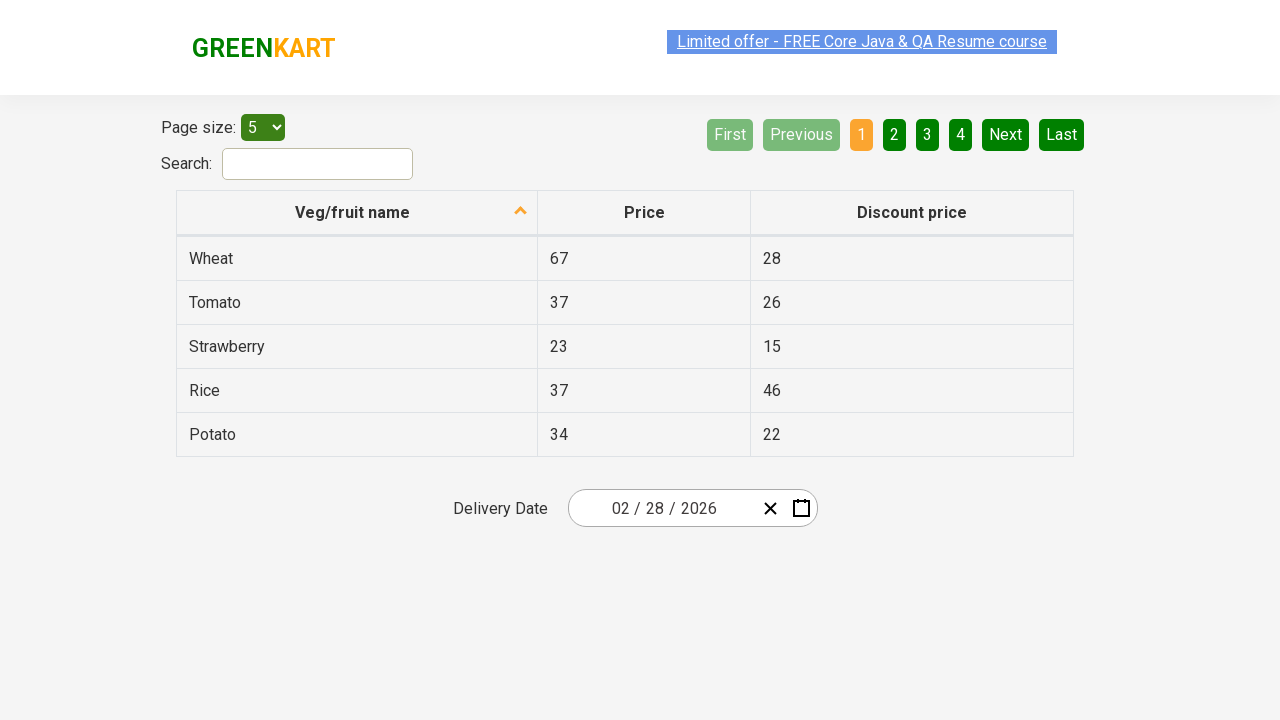

Selected 20 items per page from dropdown menu on #page-menu
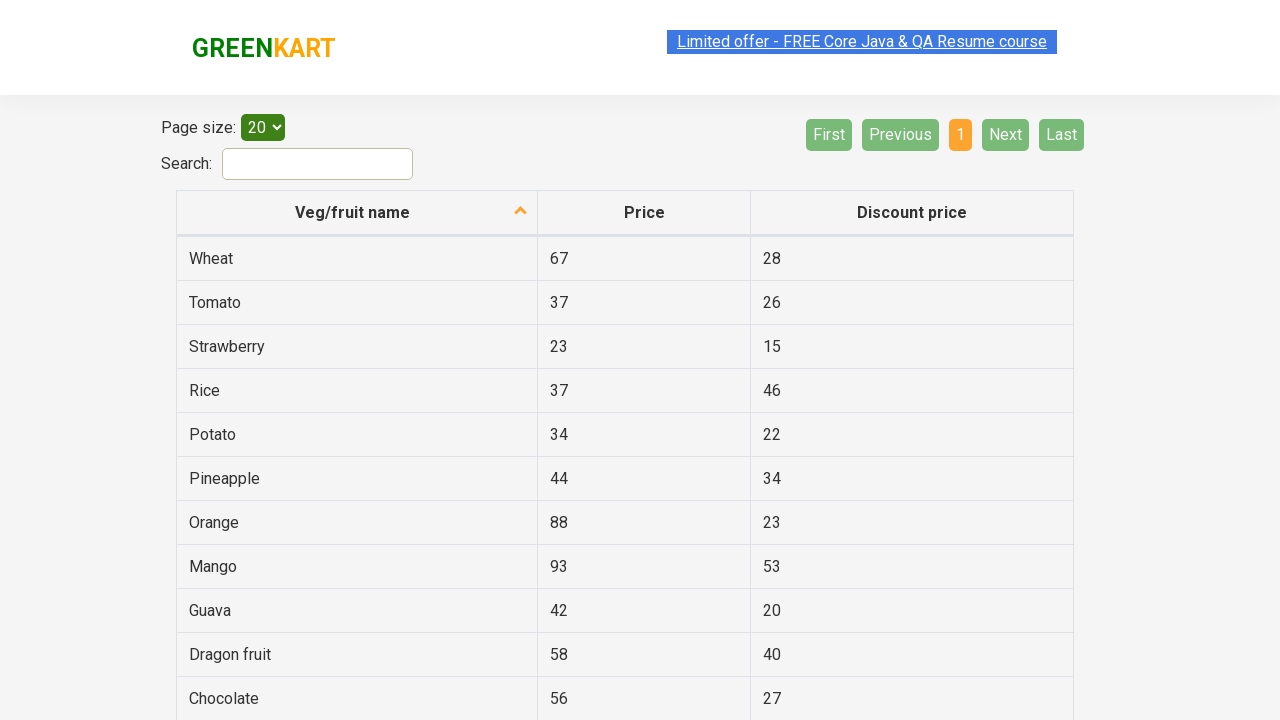

Waited for table to update after page size selection
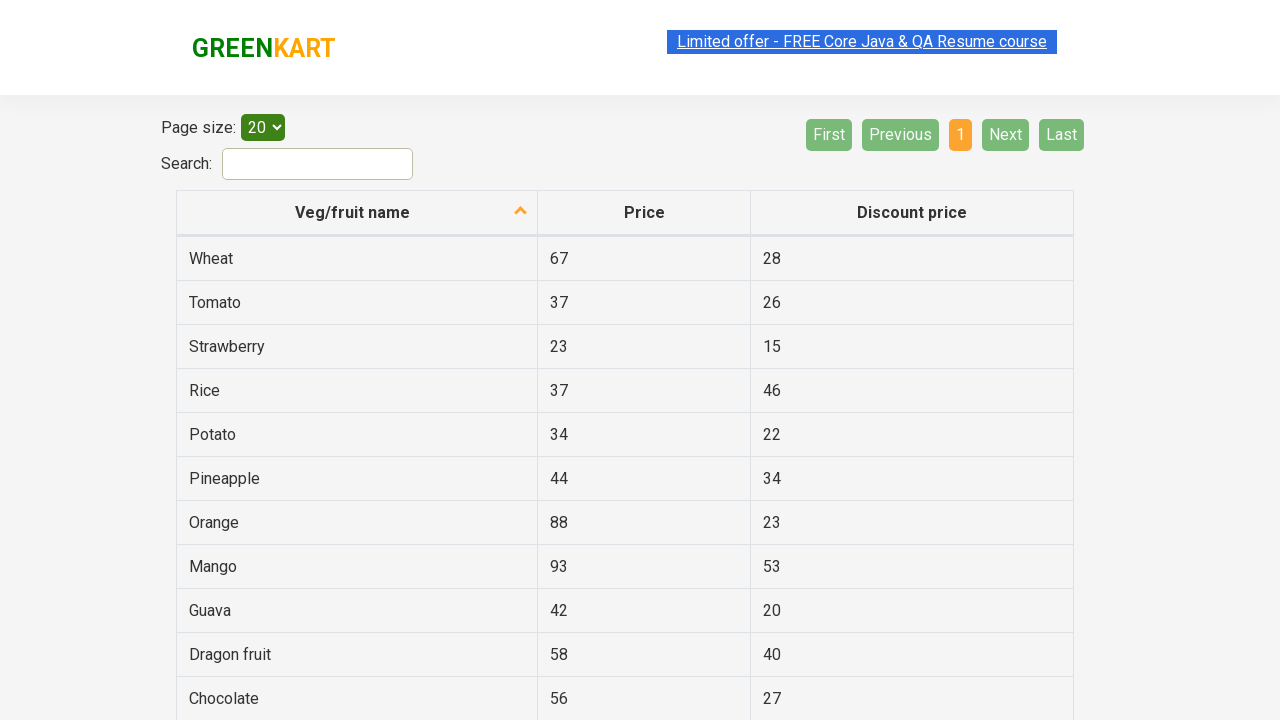

Collected vegetable names from table before sorting
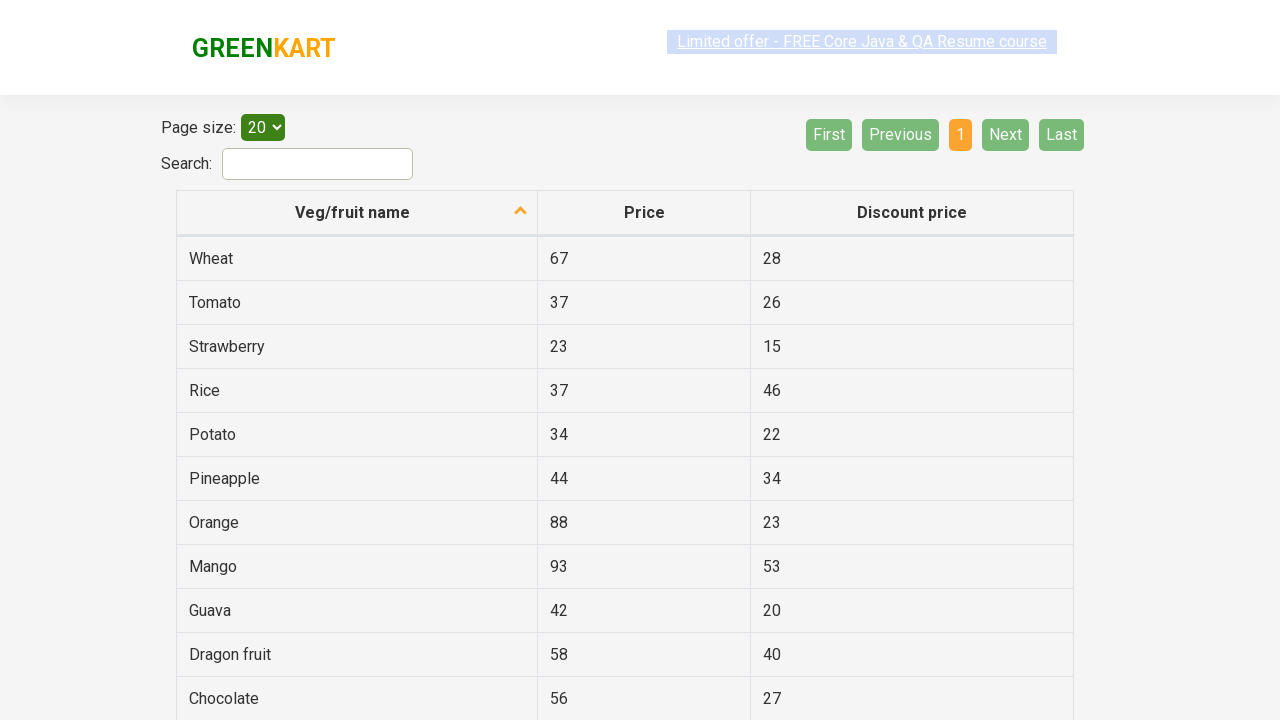

Sorted vegetable names locally for comparison
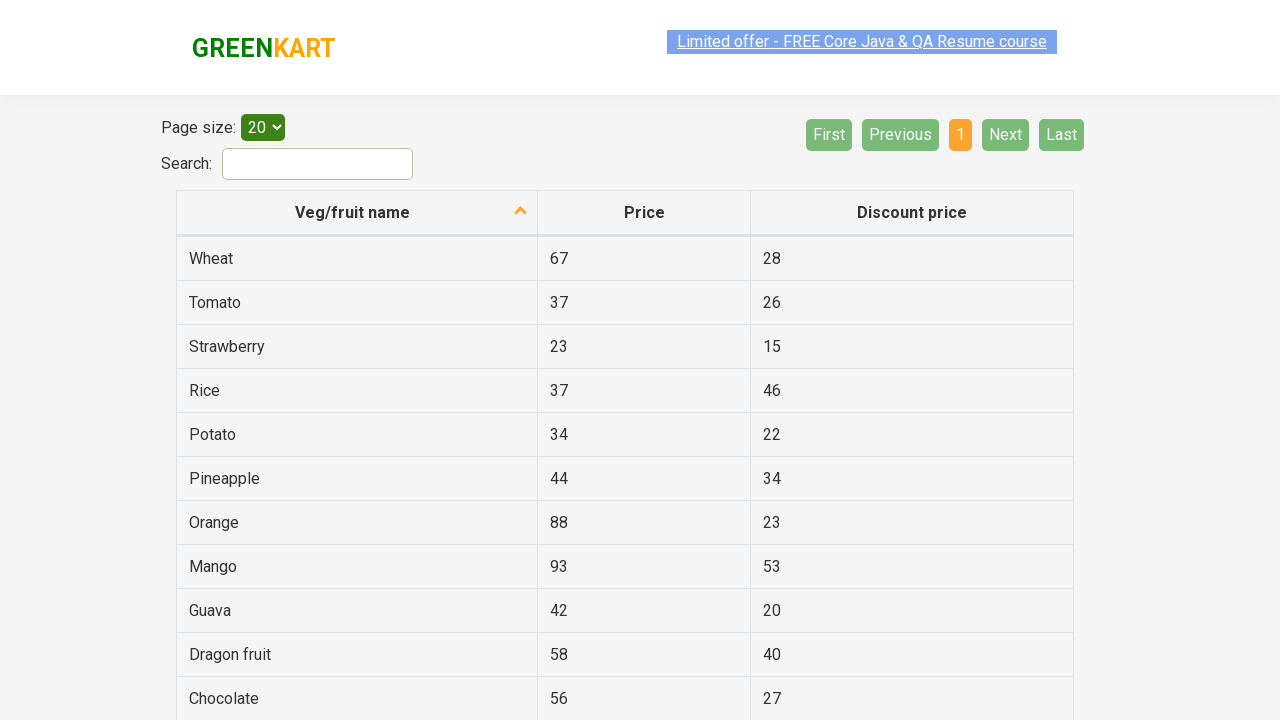

Clicked Veg column header to sort the table at (357, 213) on th[aria-label*='Veg']
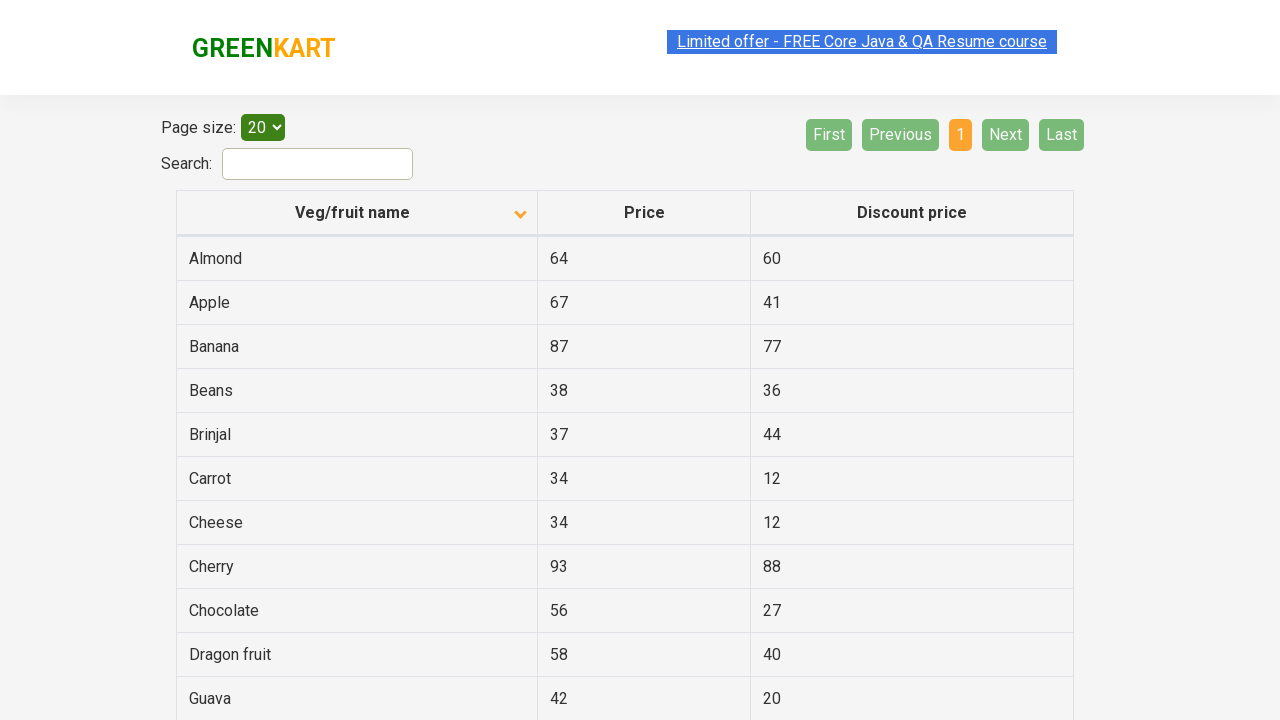

Waited 500ms for table to re-render after sorting
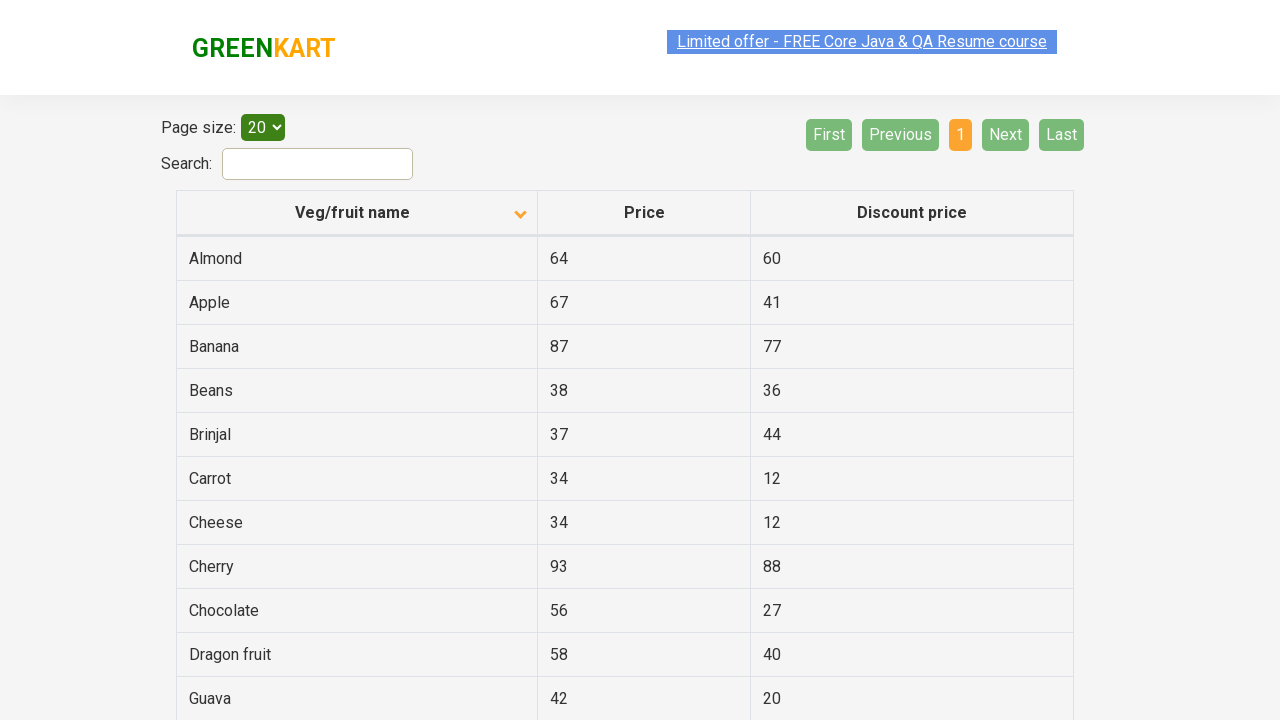

Collected vegetable names from table after sorting
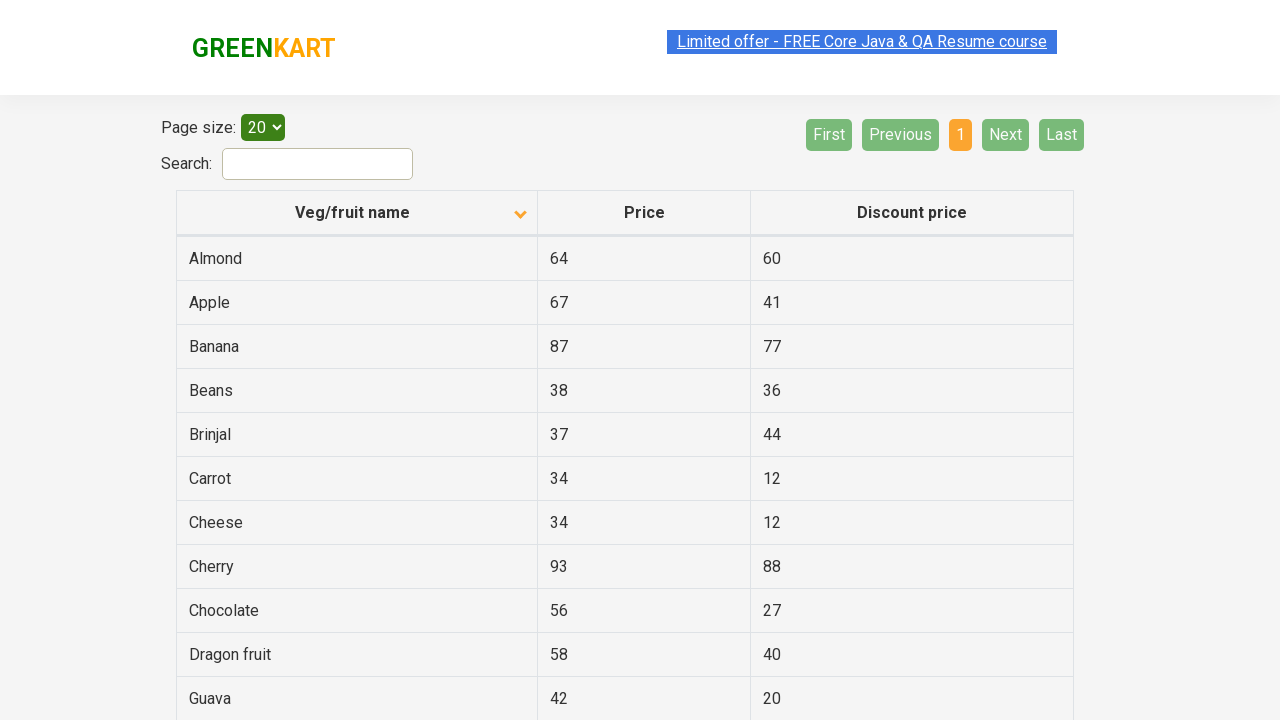

Verified table is sorted correctly - assertion passed
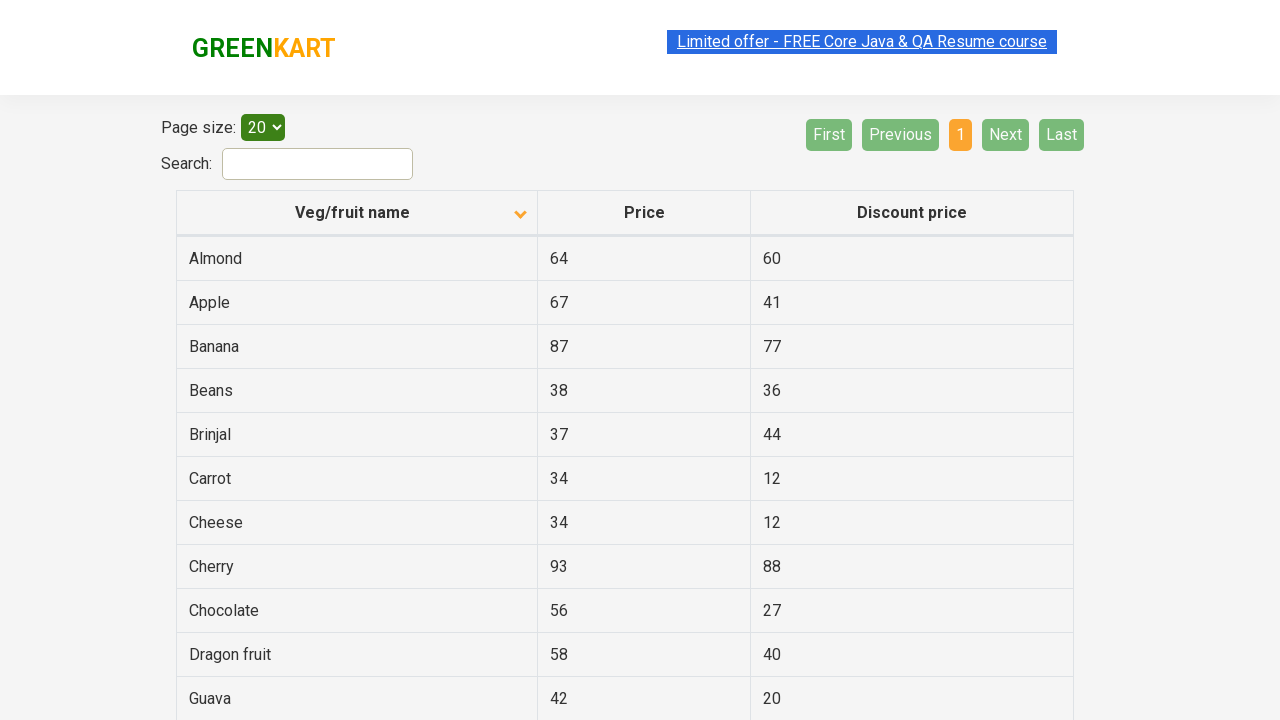

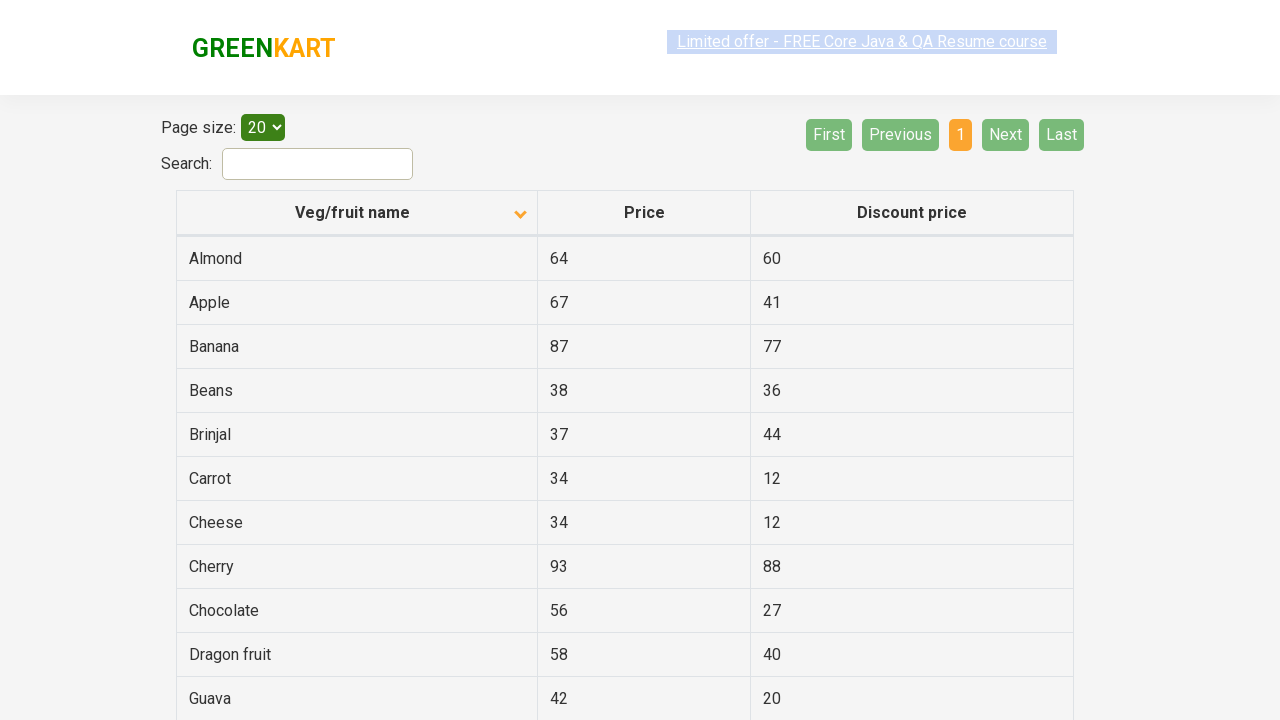